Tests the download link functionality on W3Schools HTML5 download attribute demo page by switching to the result iframe and clicking the download link

Starting URL: https://www.w3schools.com/tags/tryit.asp?filename=tryhtml5_a_download

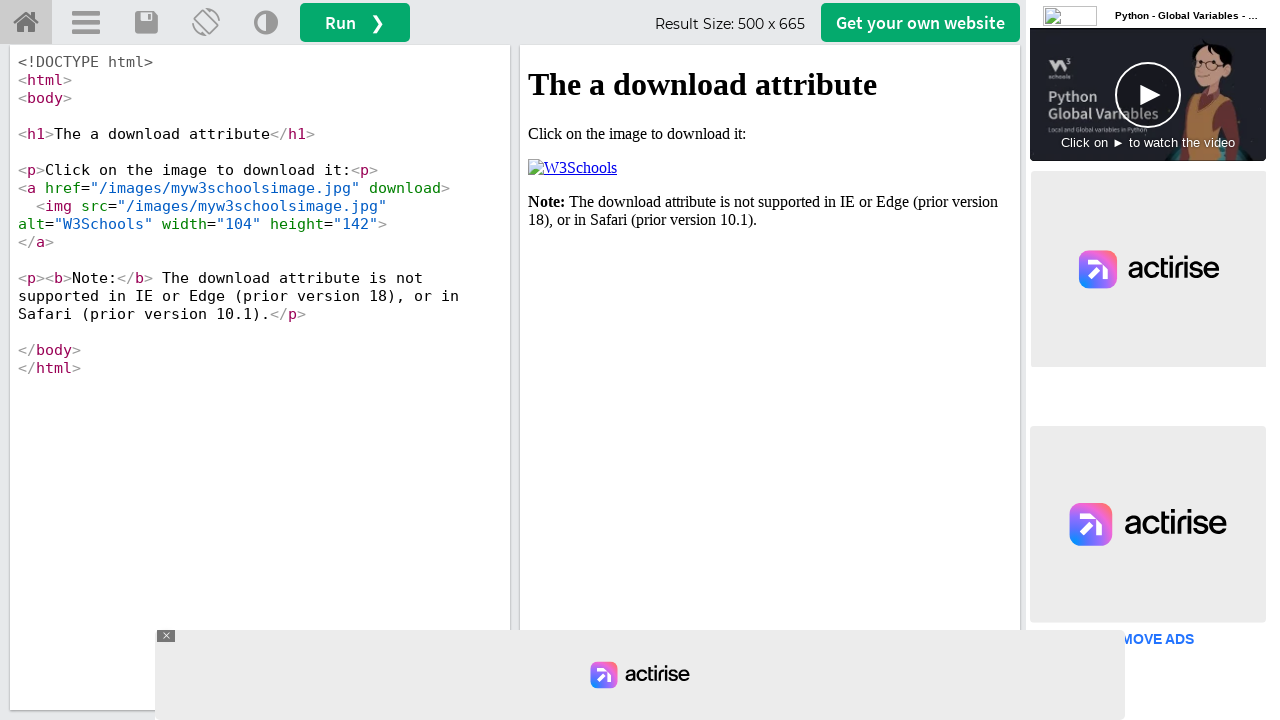

Located the iframeResult frame
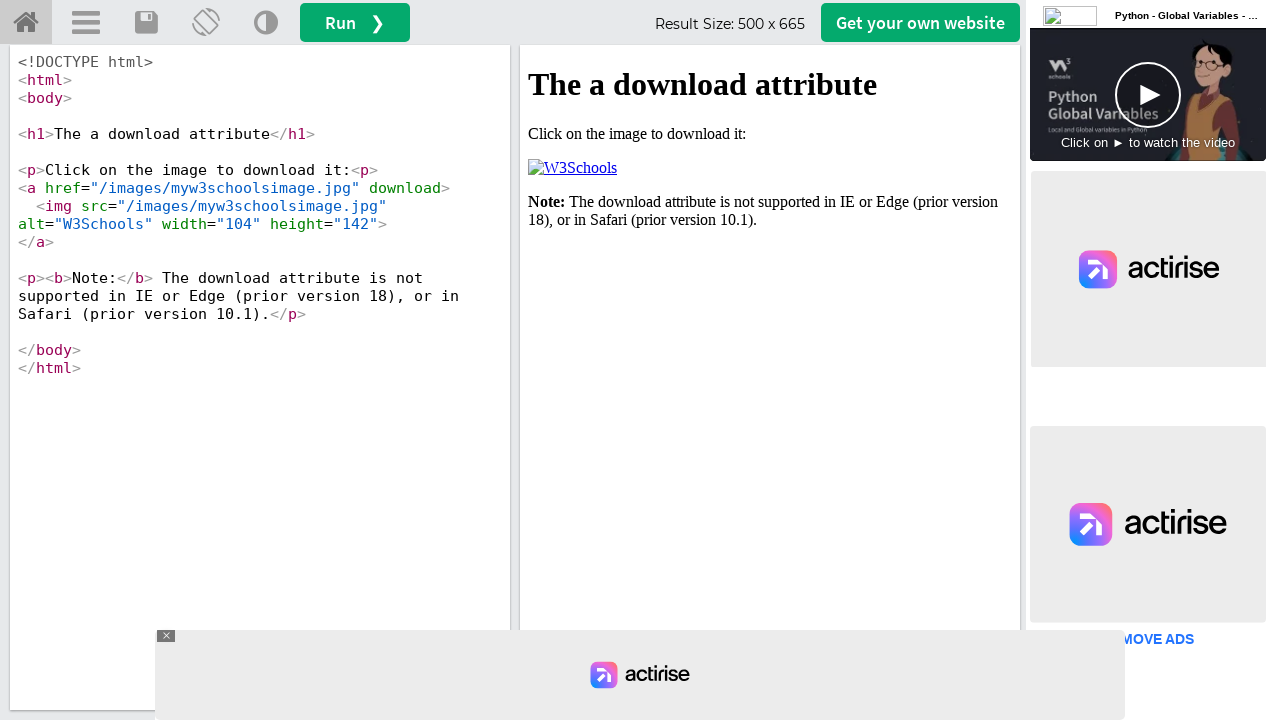

Clicked the download link in the iframe at (572, 168) on #iframeResult >> internal:control=enter-frame >> xpath=/html/body/p[2]/a
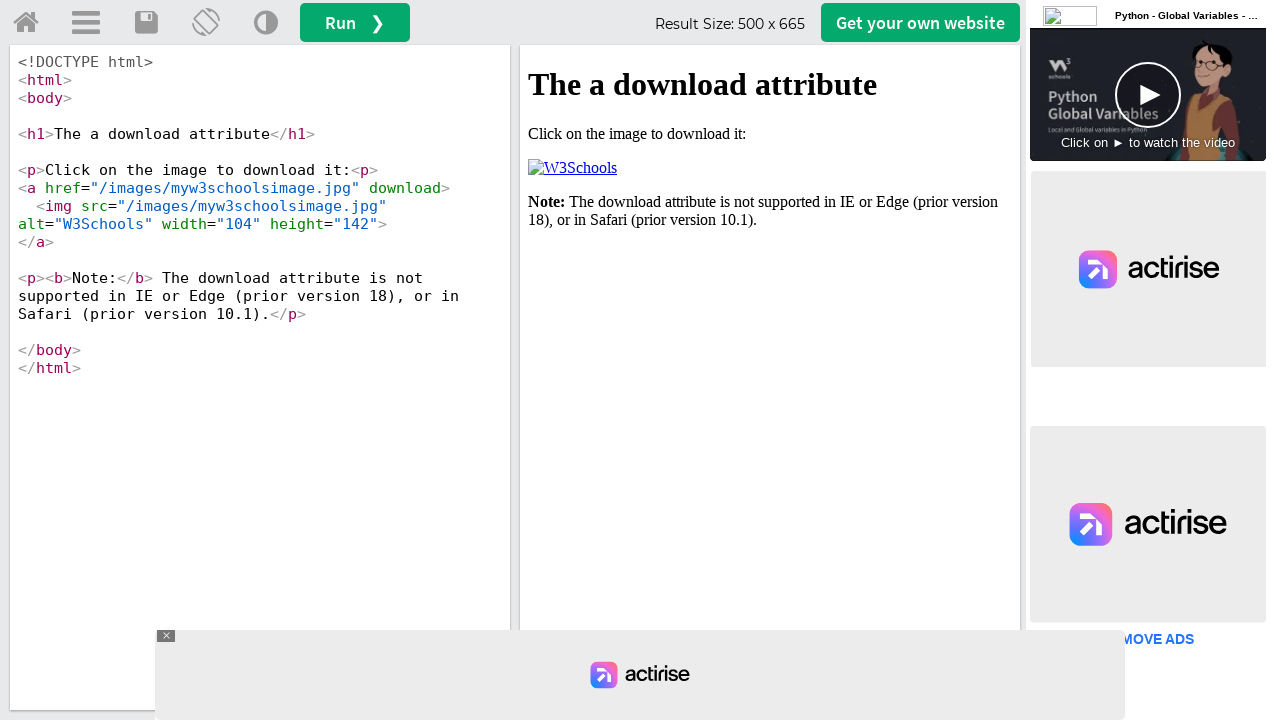

Waited 2000ms for download to process
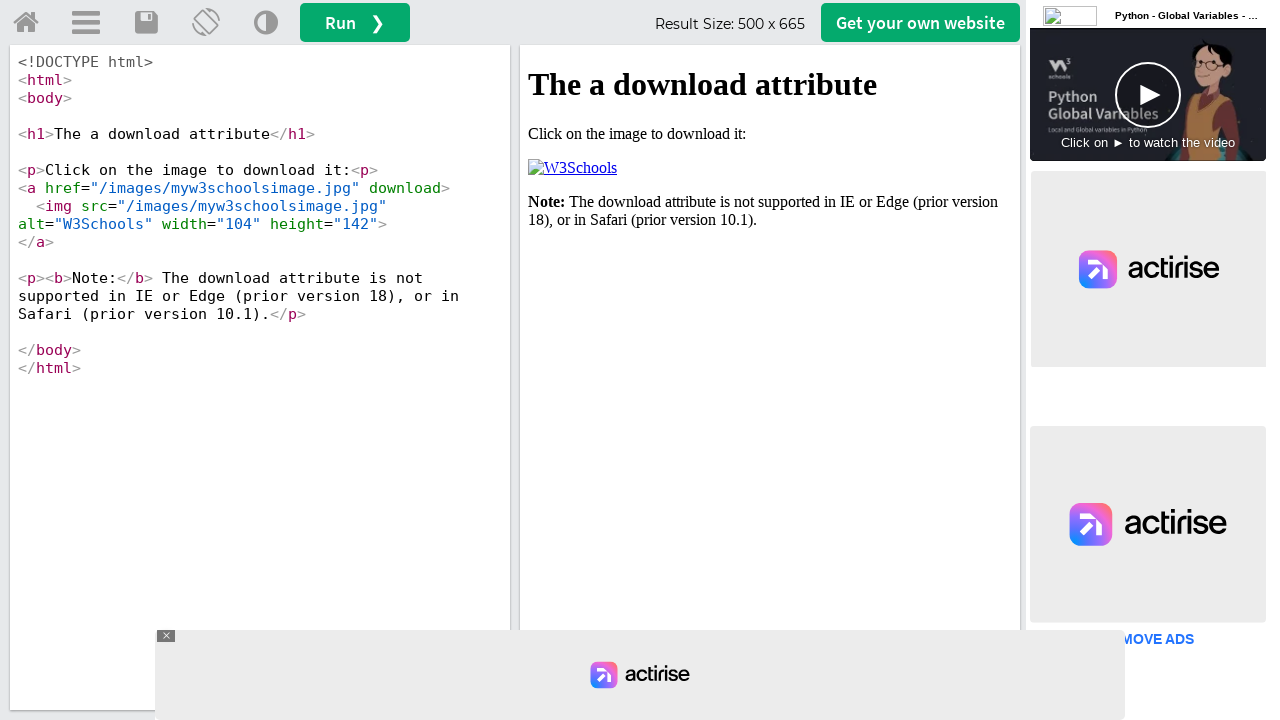

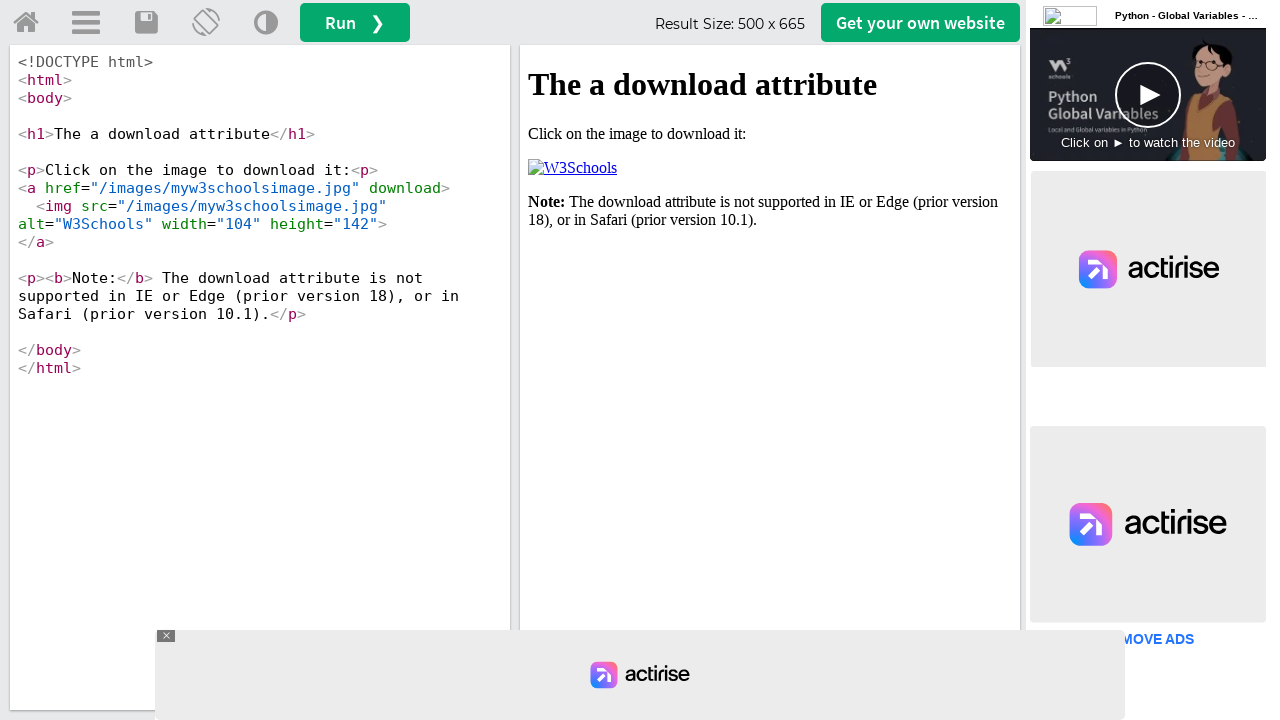